Tests dynamic loading functionality by clicking a Start button and waiting for hidden content to become visible

Starting URL: https://the-internet.herokuapp.com/dynamic_loading/1

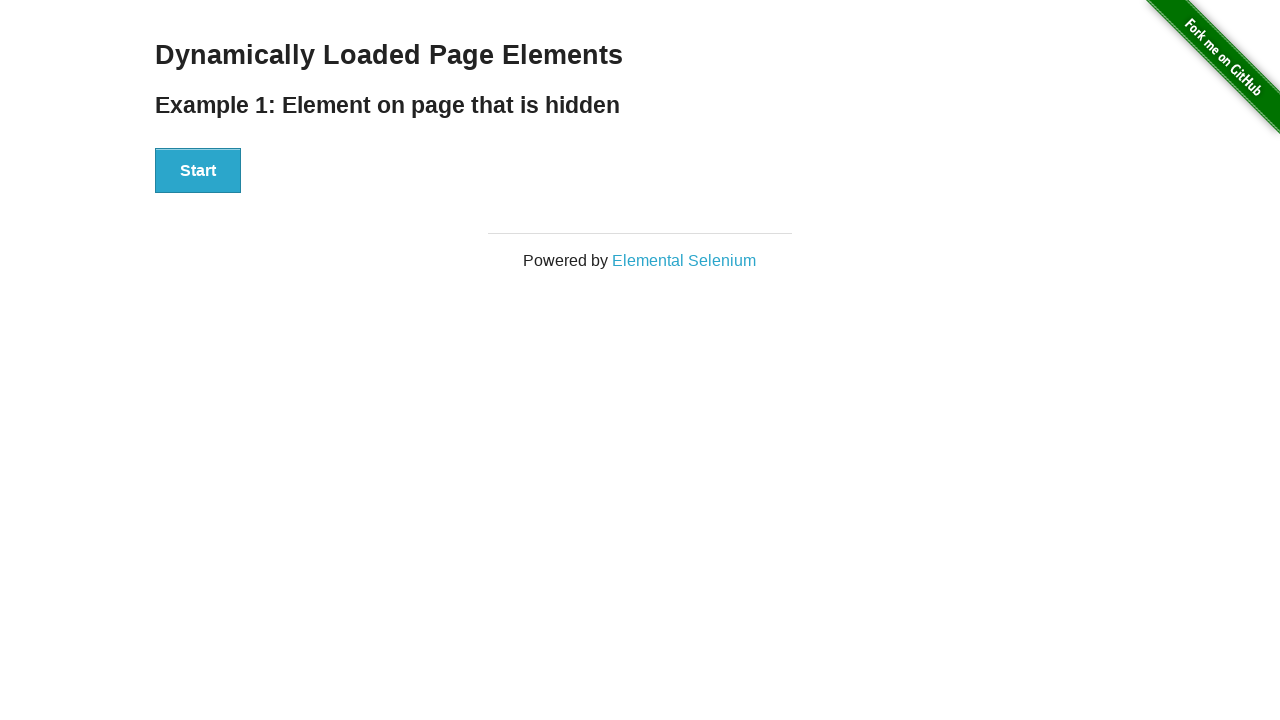

Clicked the Start button to trigger dynamic content loading at (198, 171) on xpath=//button[contains(text(),'Start')]
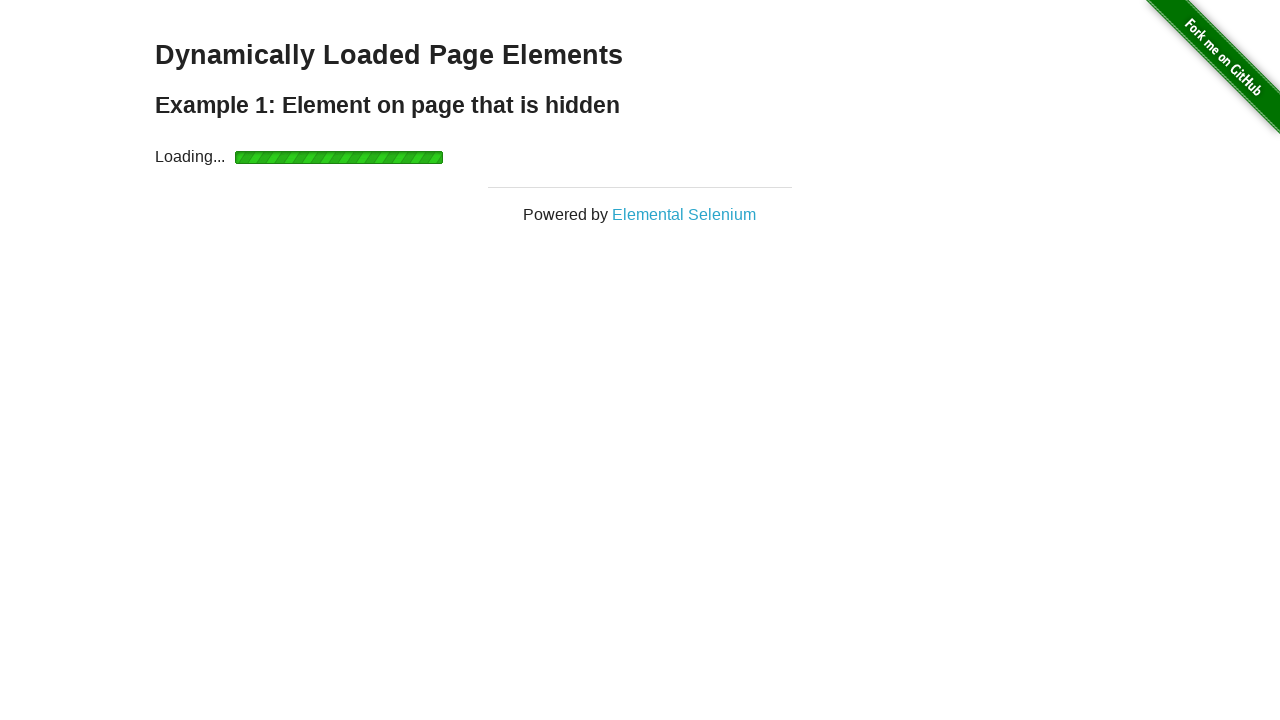

Waited for dynamically loaded content (Hello World) to become visible
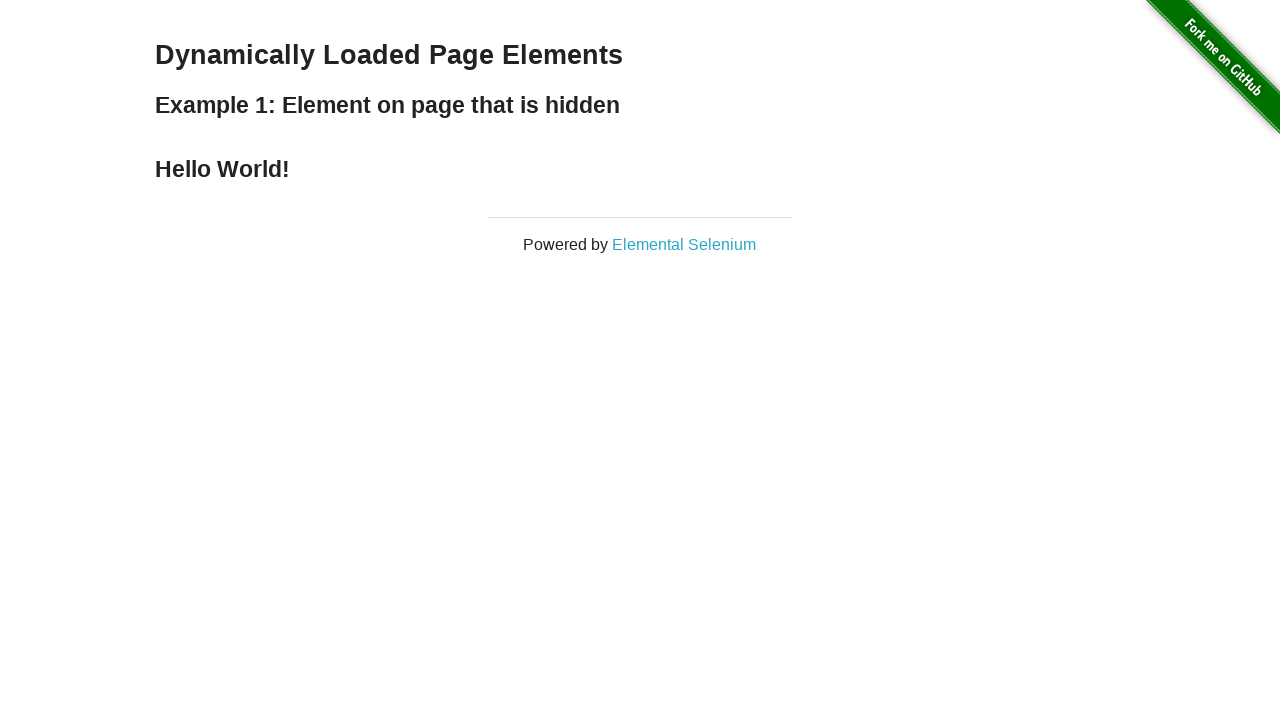

Located the Hello World element
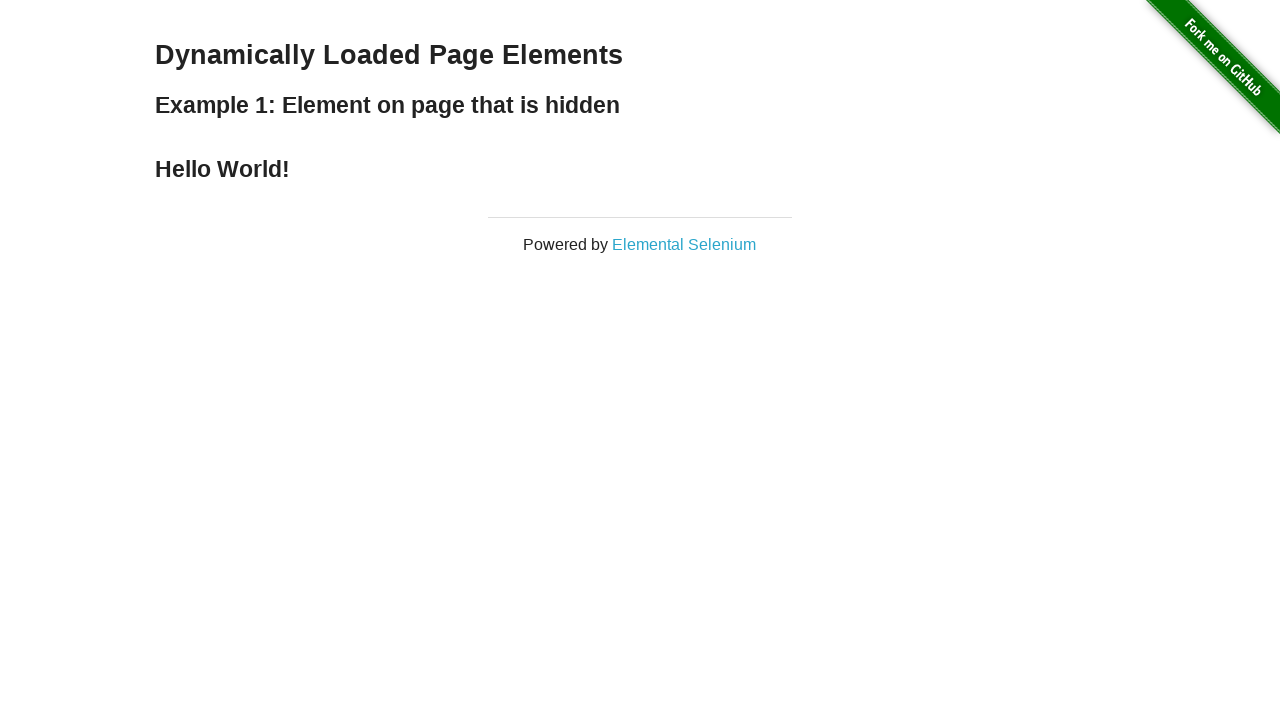

Printed Hello World text content: Hello World!
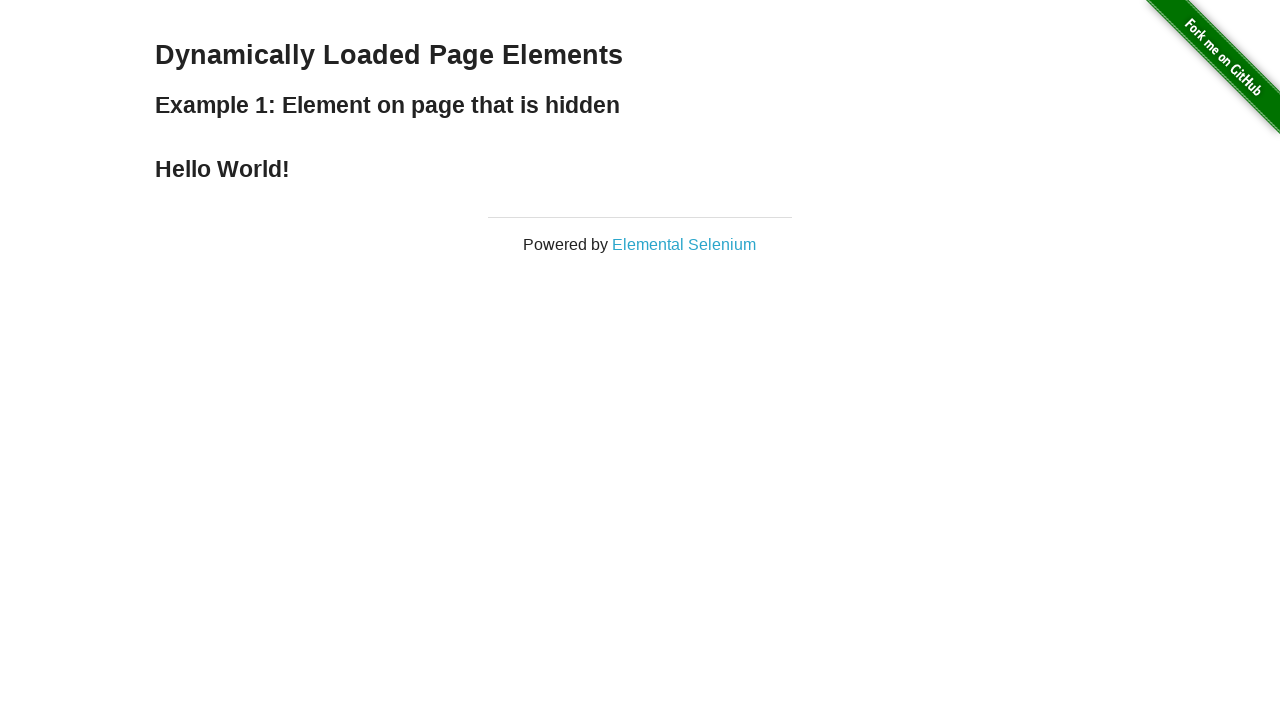

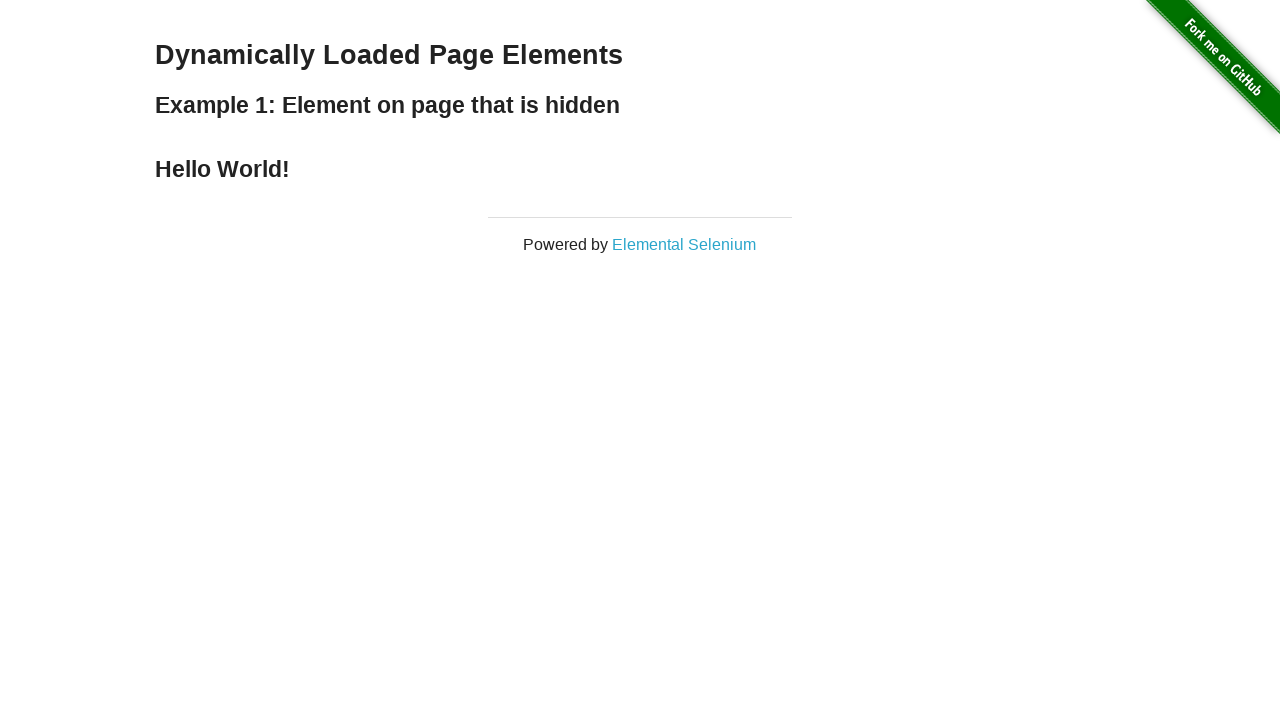